Tests basic browser navigation functionality by navigating between multiple websites (globalgarner.com, best-shopping-websites.globalgarner.com, and spicejet.com), using back/forward navigation, and verifying page titles and URLs.

Starting URL: https://www.globalgarner.com/

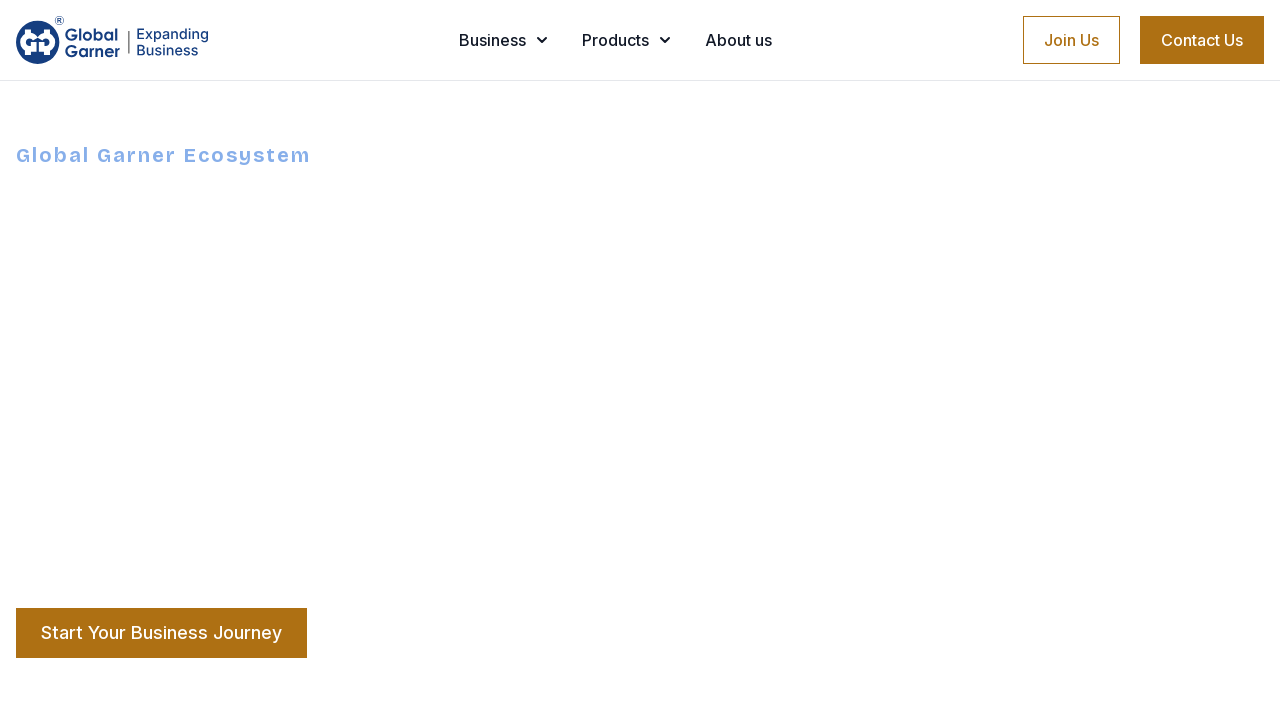

Retrieved page title from globalgarner.com
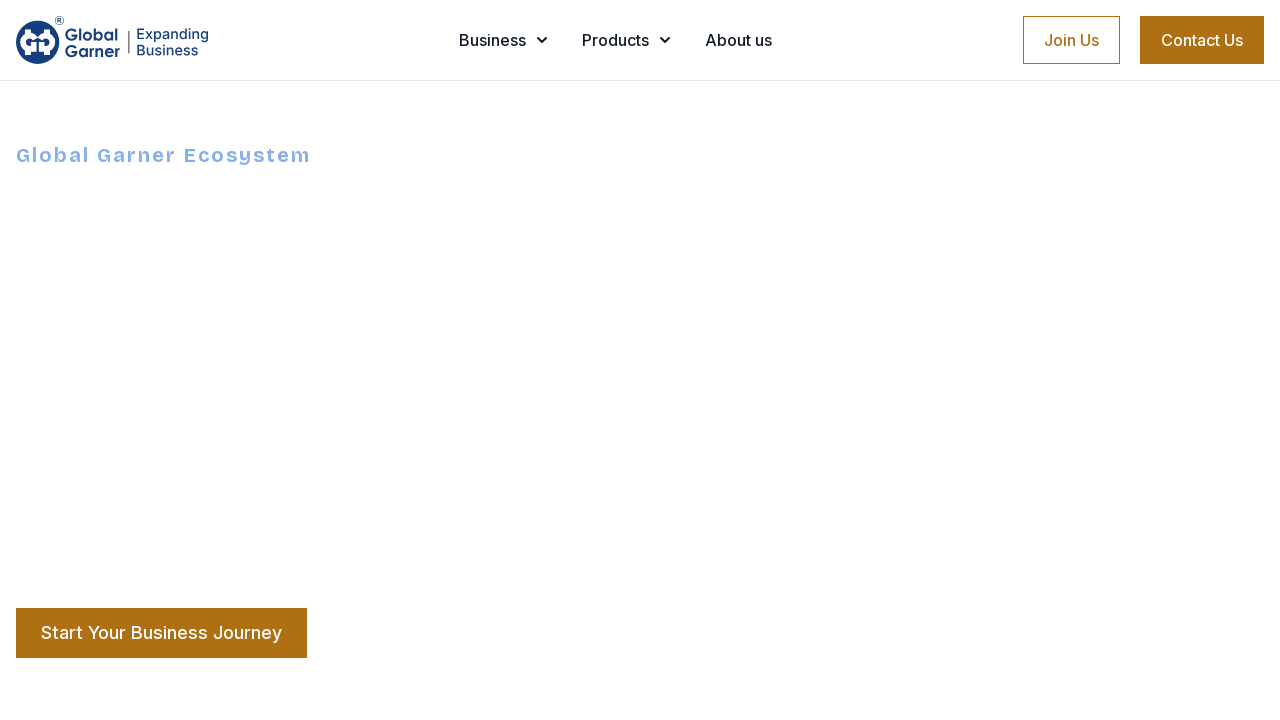

Verified current URL is https://www.globalgarner.com/
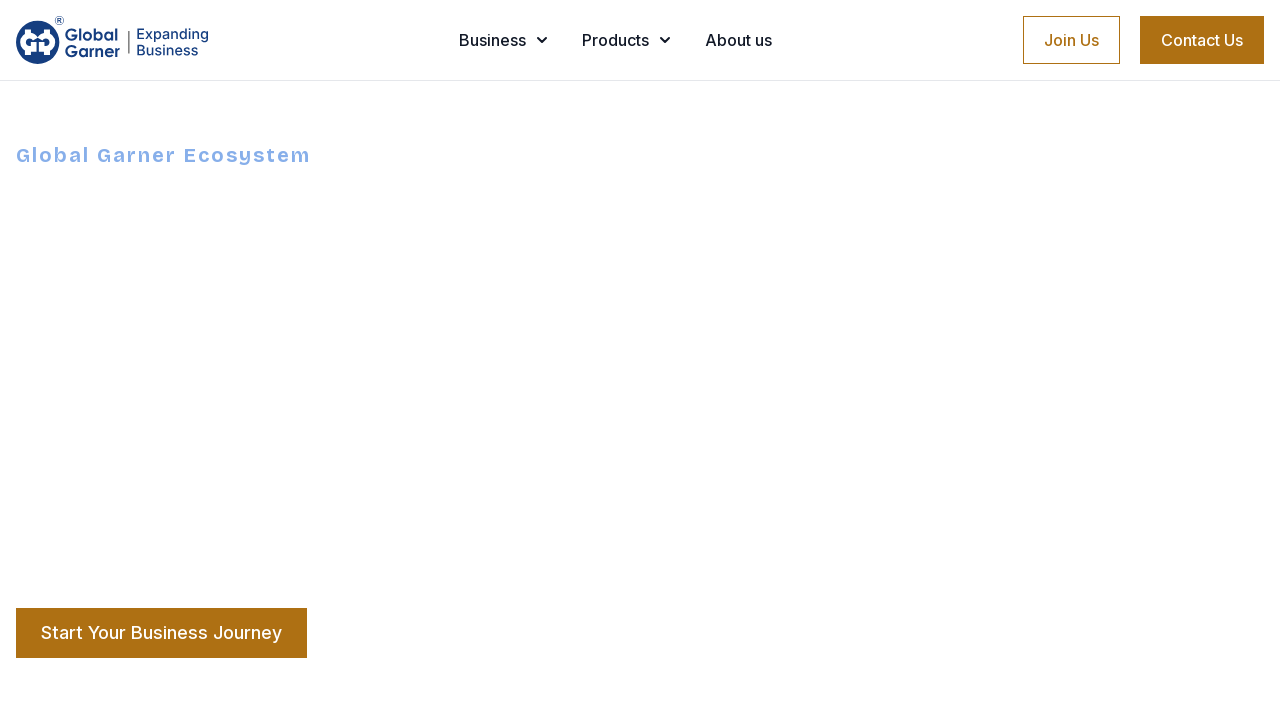

Navigated to best-shopping-websites.globalgarner.com
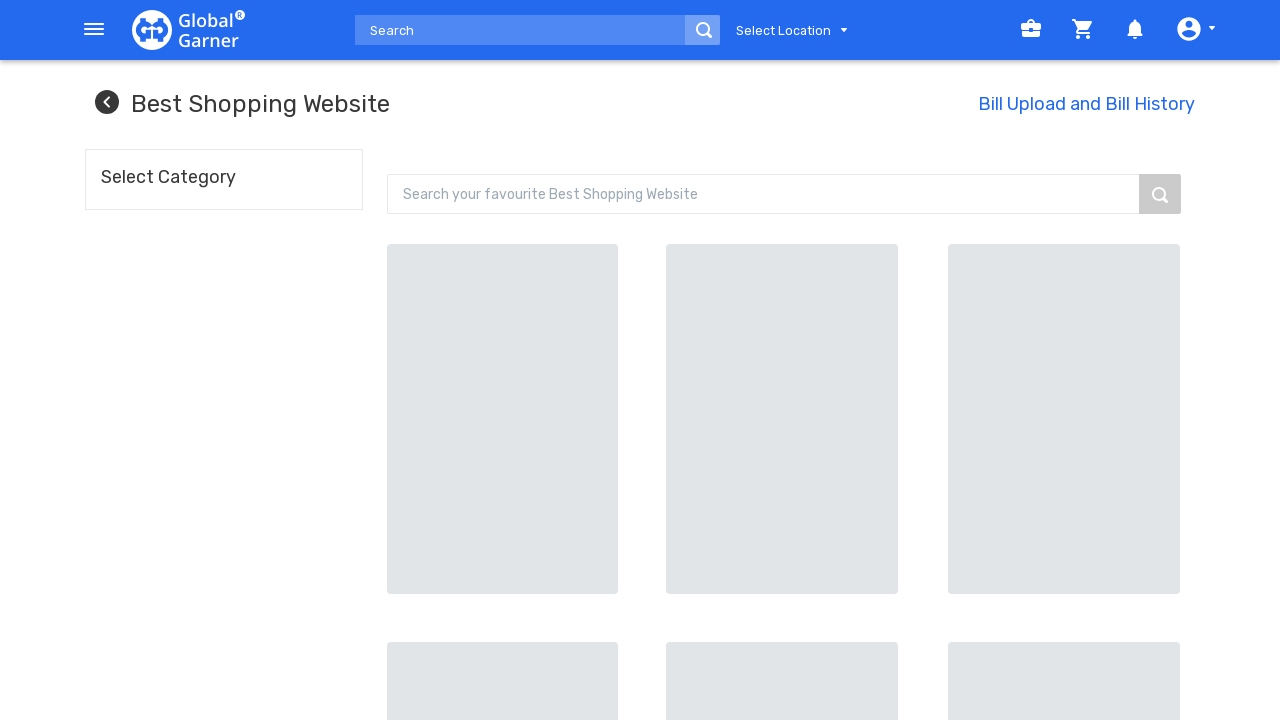

Page load completed for best-shopping-websites.globalgarner.com
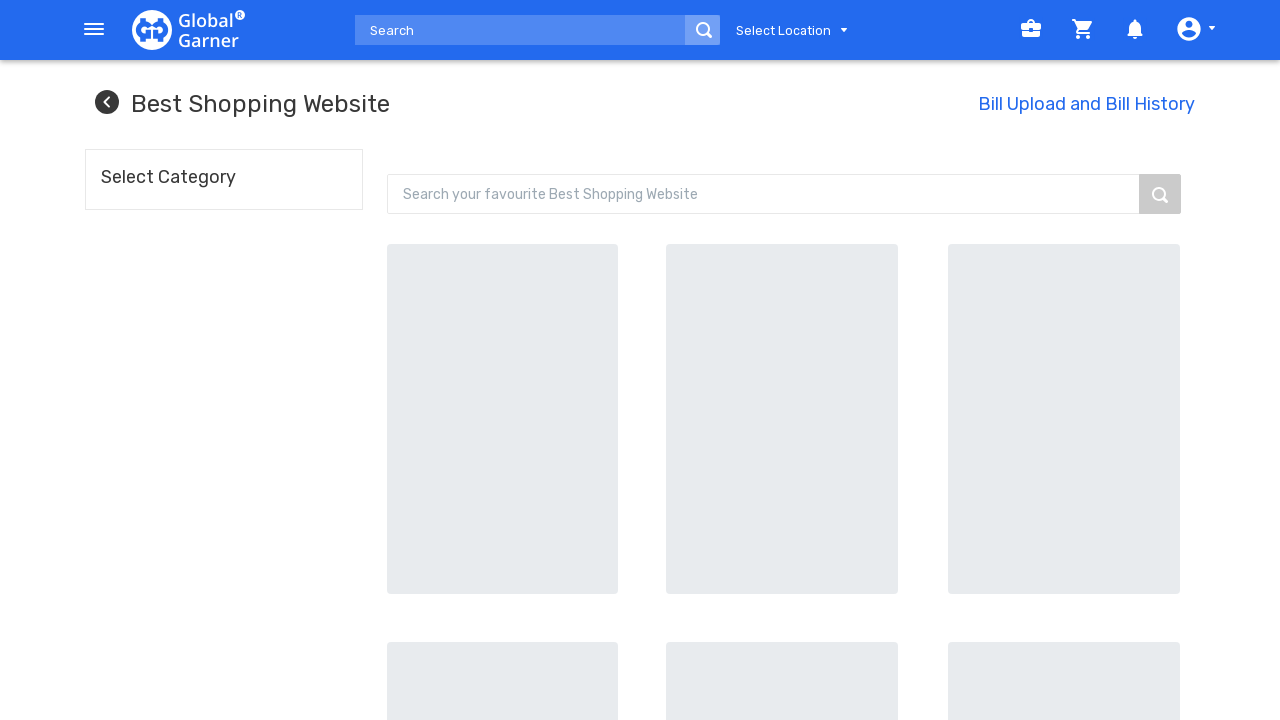

Navigated back to previous page (globalgarner.com)
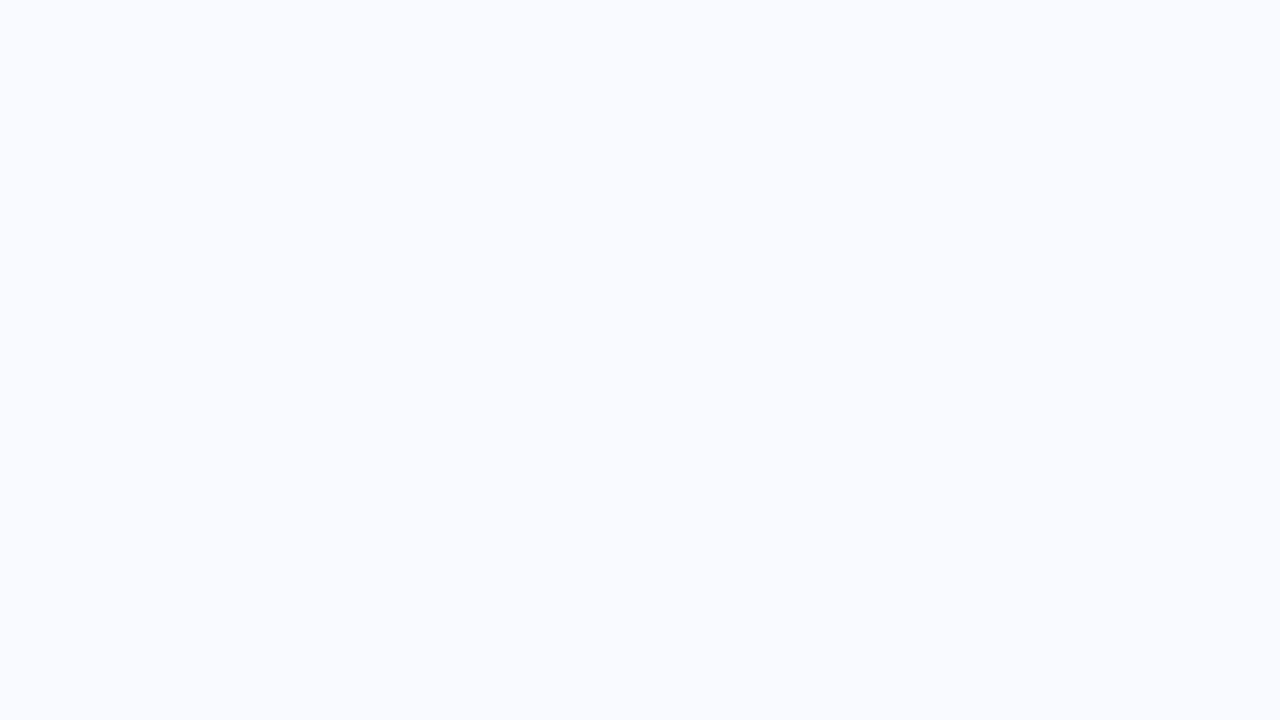

Page load completed after back navigation
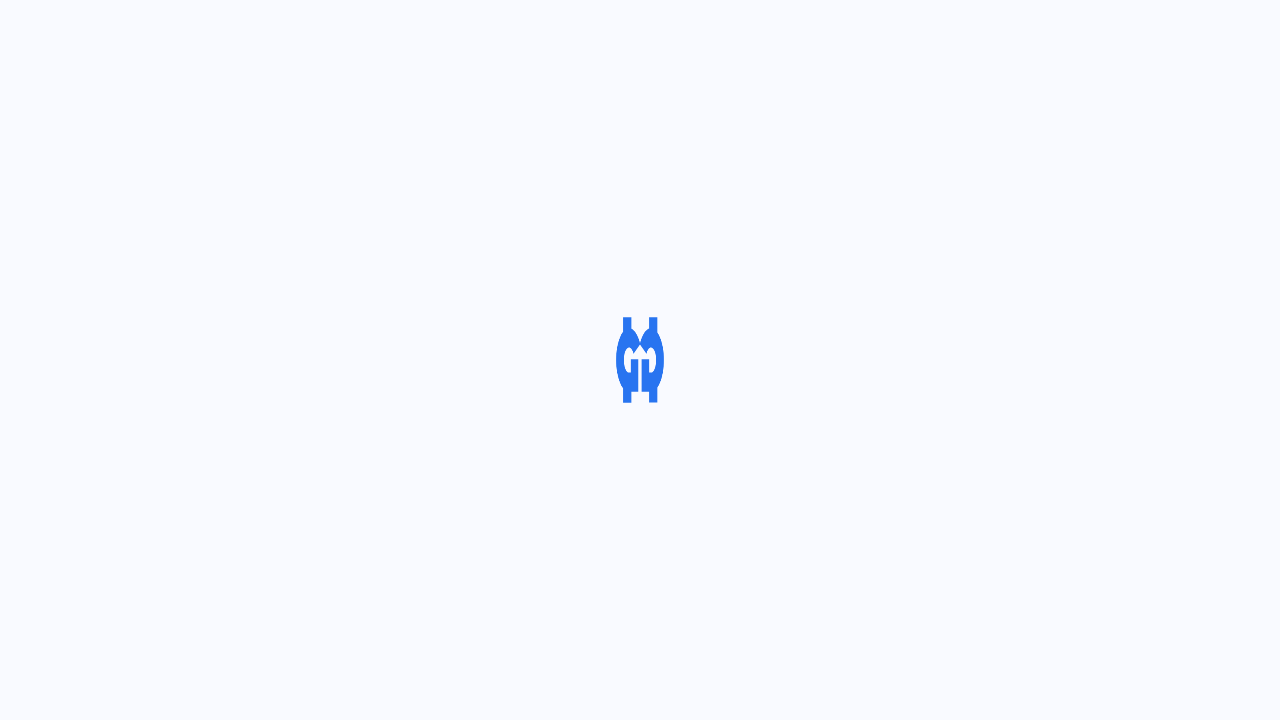

Navigated forward to best-shopping-websites.globalgarner.com
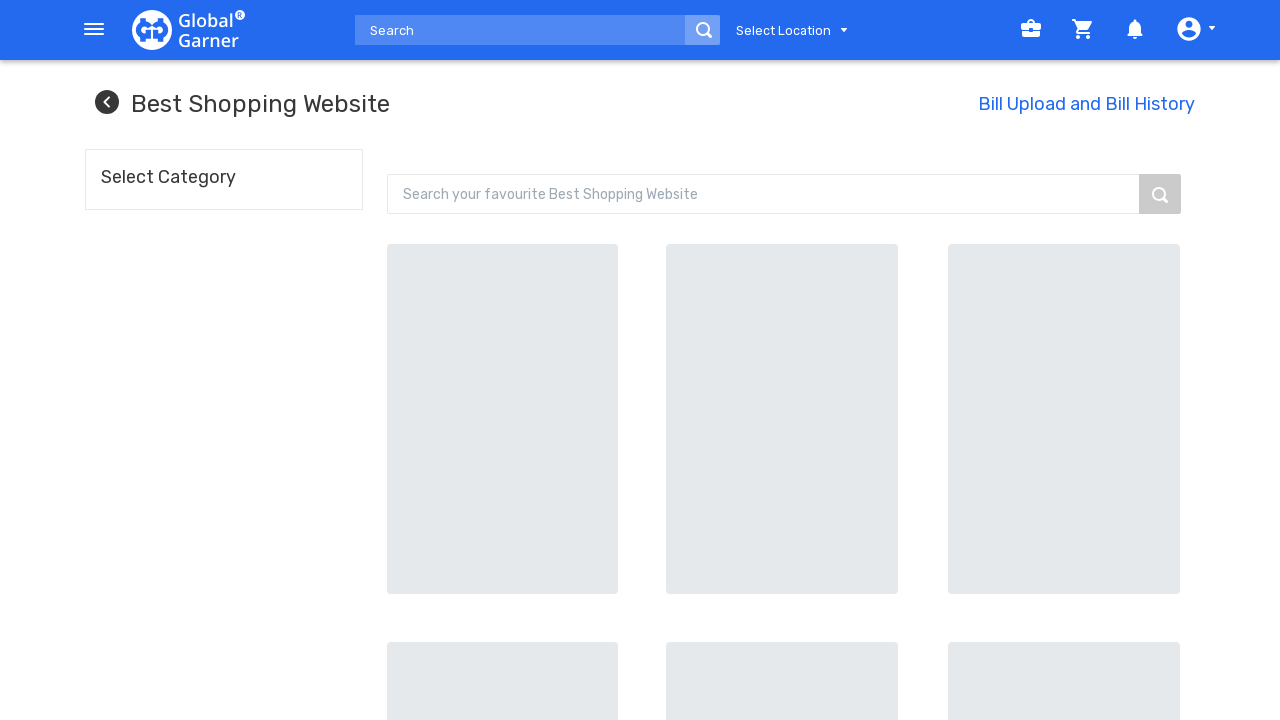

Navigated to SpiceJet website (spicejet.com)
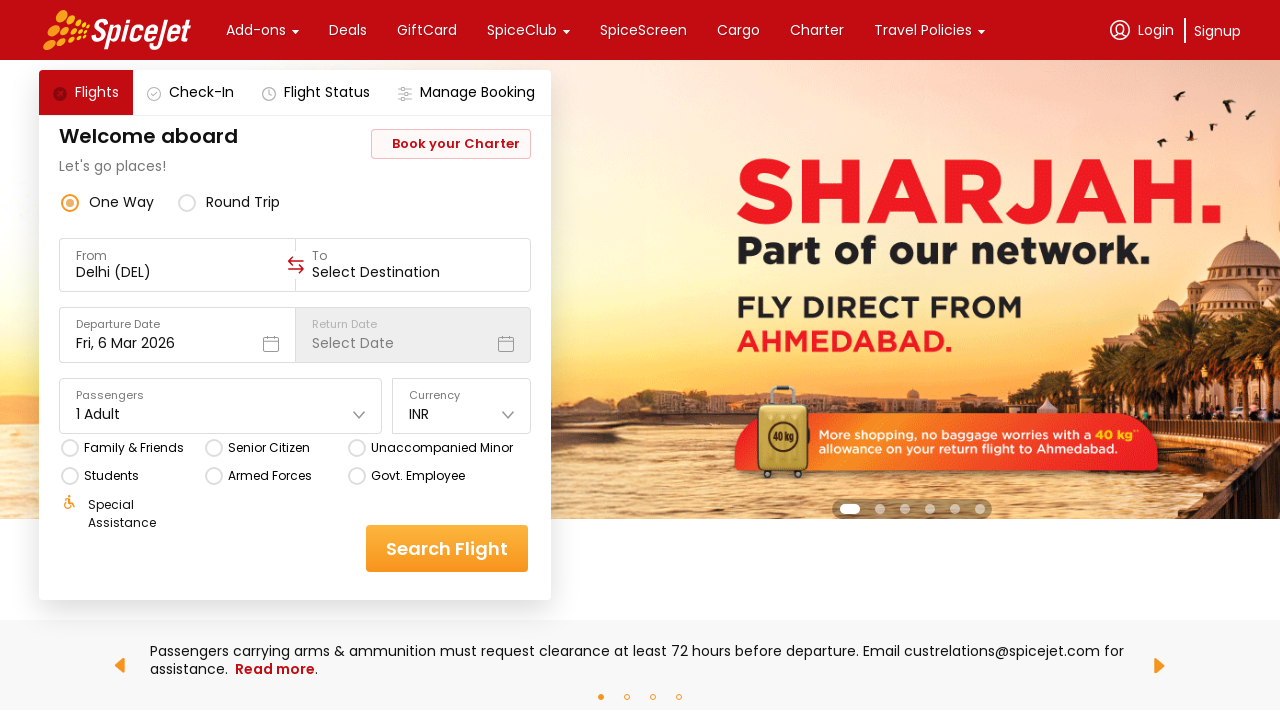

Page load completed for spicejet.com
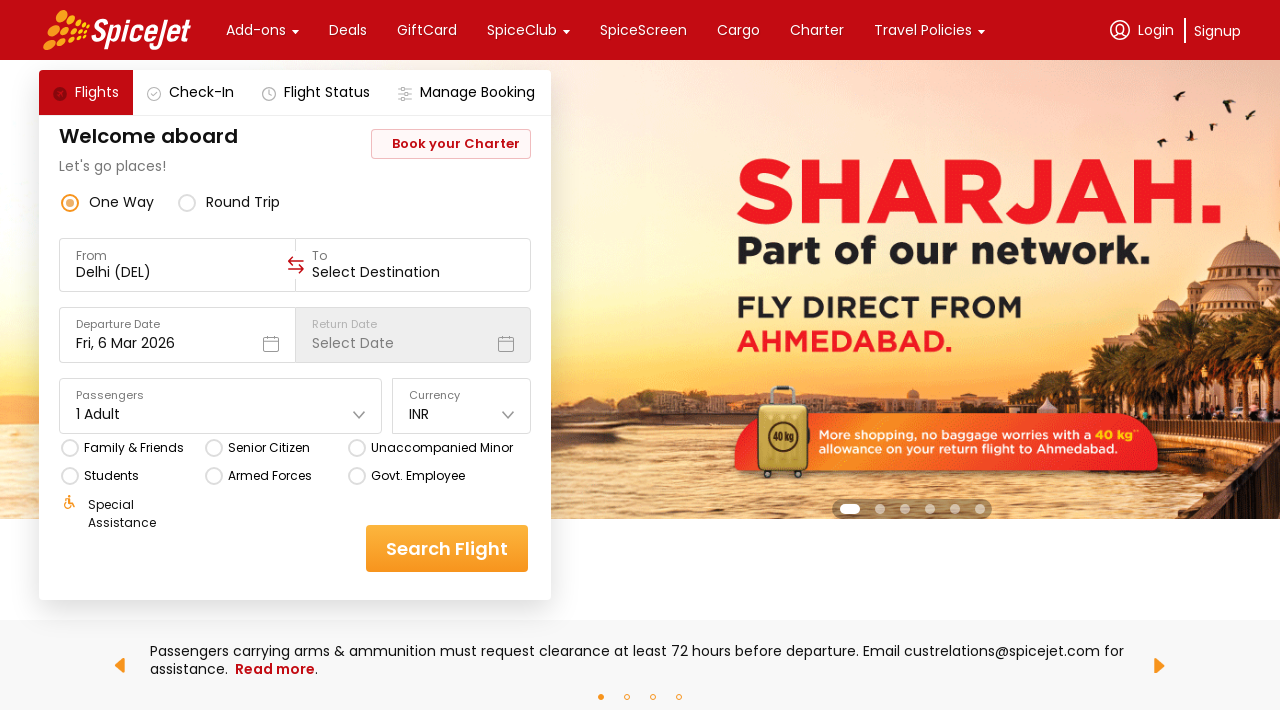

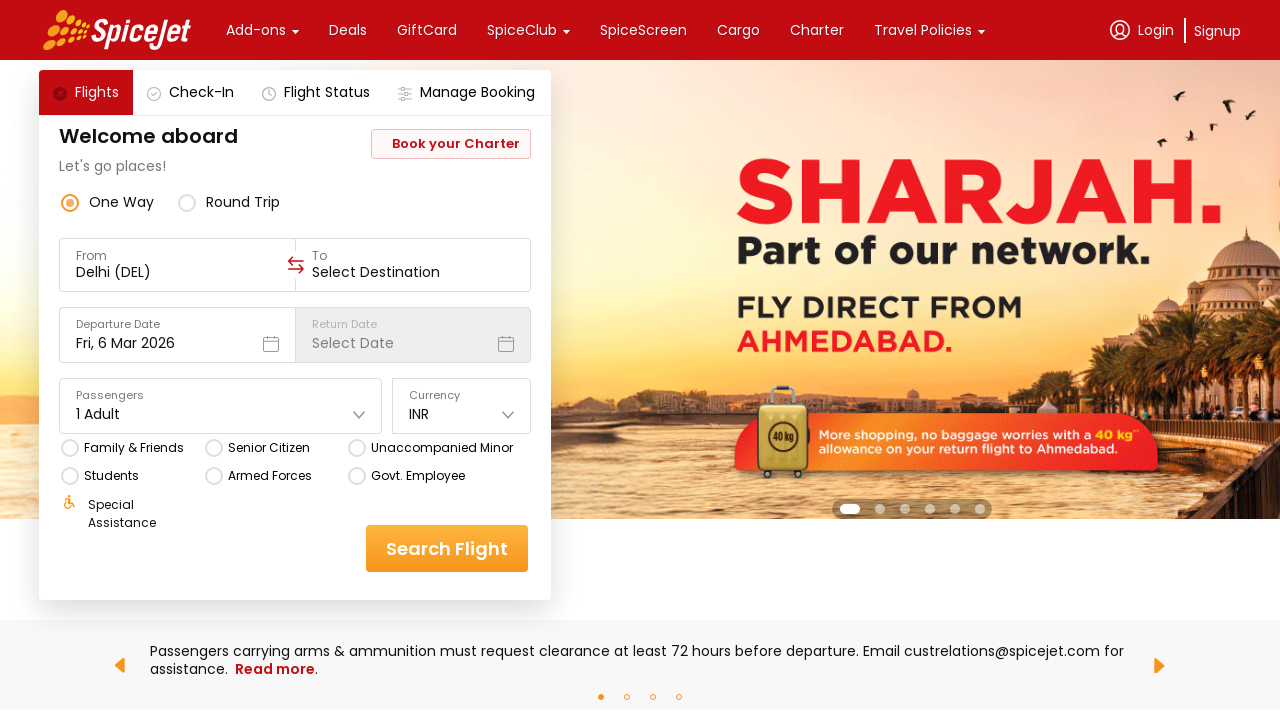